Navigates to the WebdriverIO website and waits for page to fully load

Starting URL: https://webdriver.io

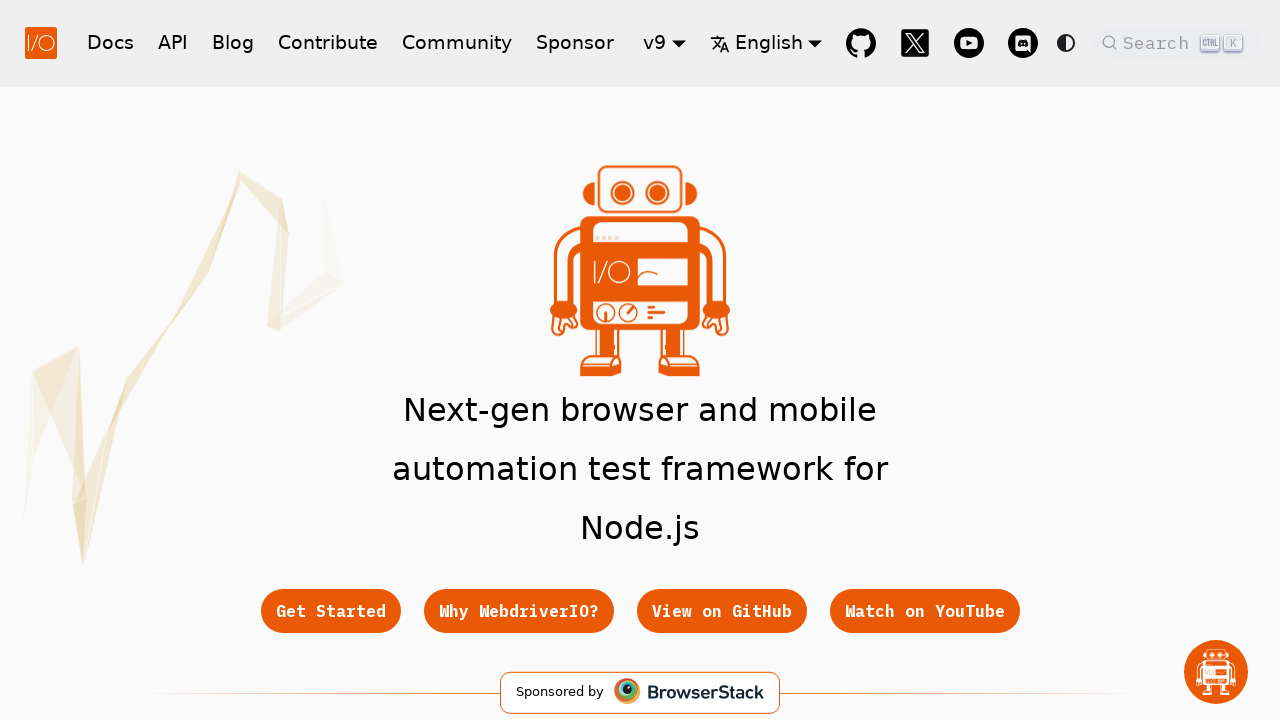

Waited for page DOM to be fully loaded
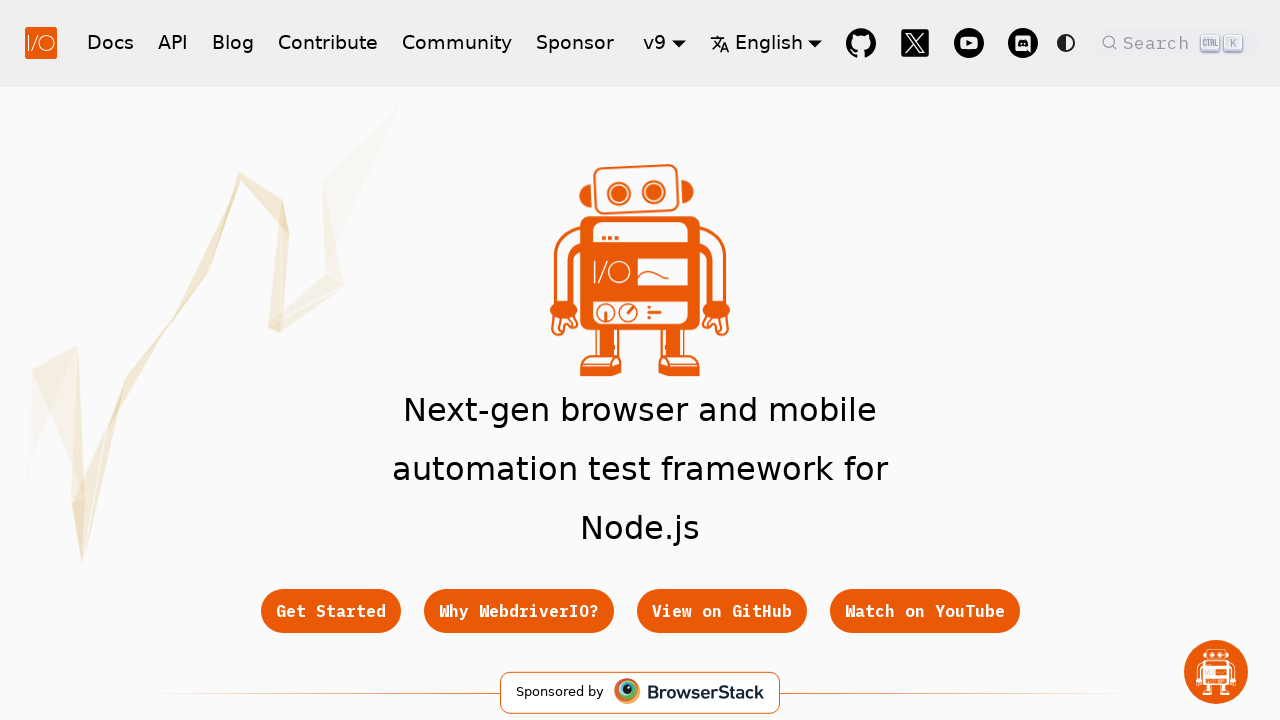

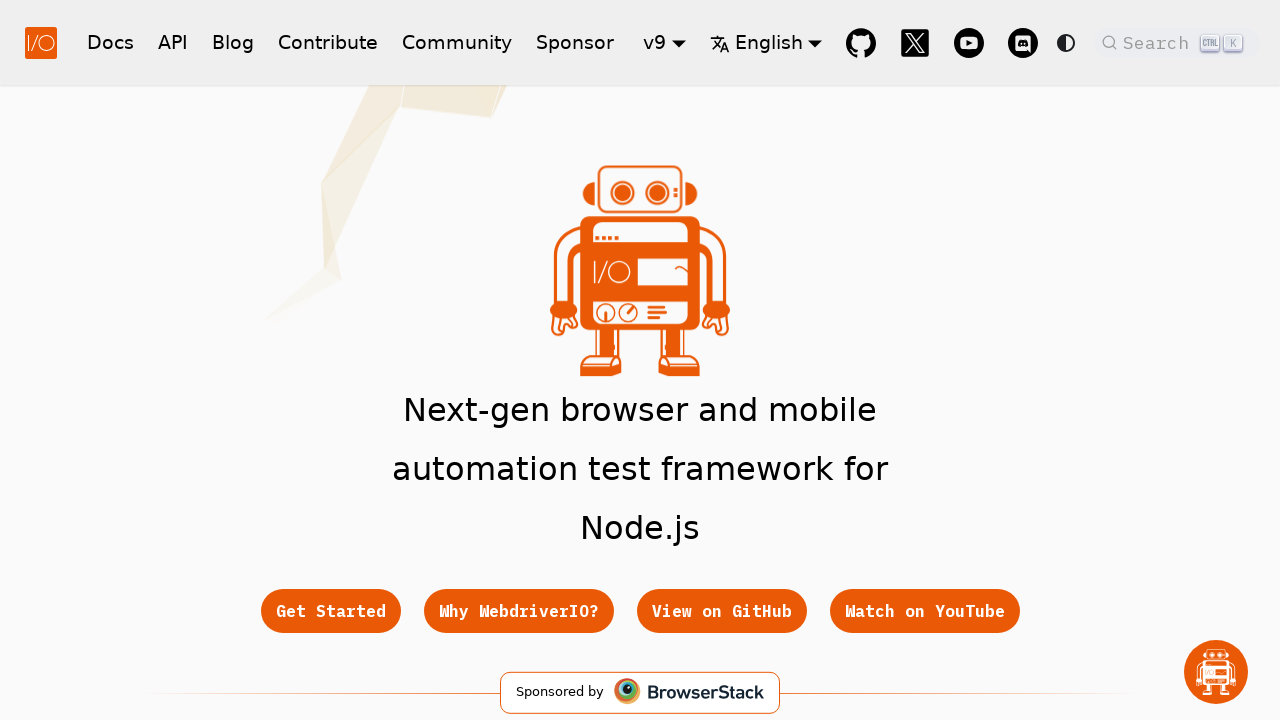